Clicks the "Get started" link on Playwright homepage and waits for the page to fully load

Starting URL: https://playwright.dev/

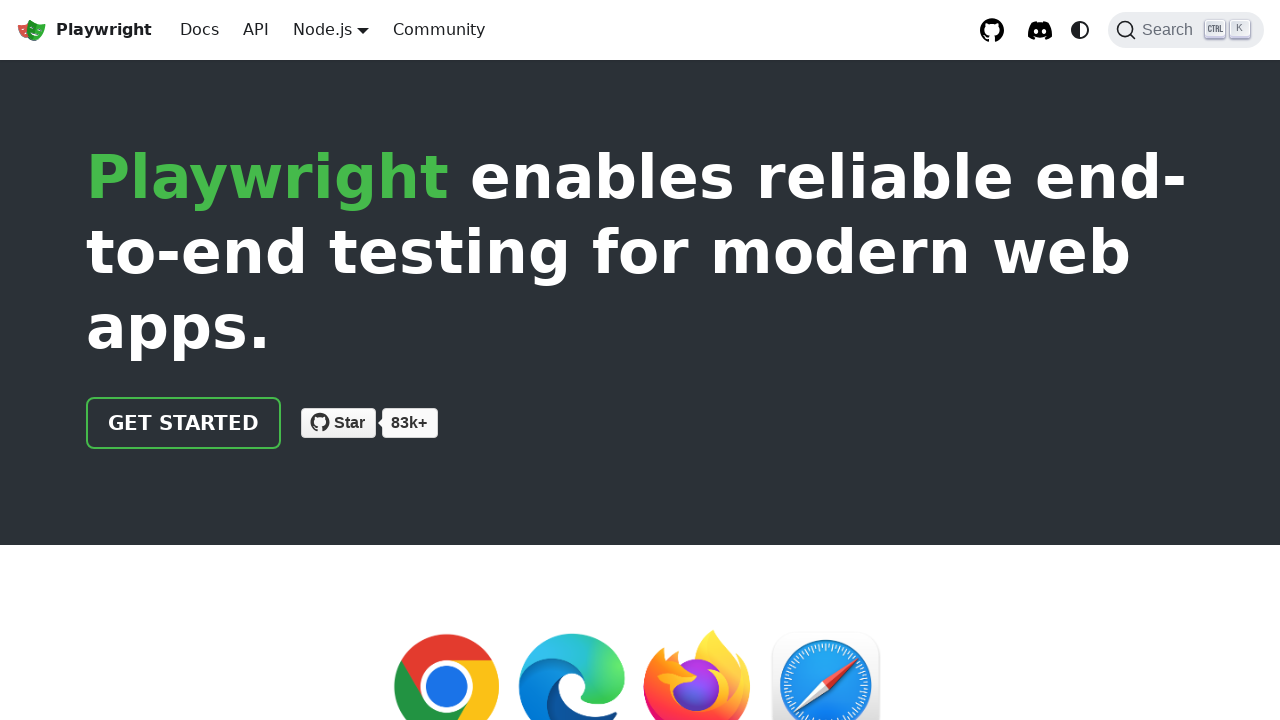

Clicked the 'Get started' link on Playwright homepage at (184, 423) on internal:role=link[name="Get started"i]
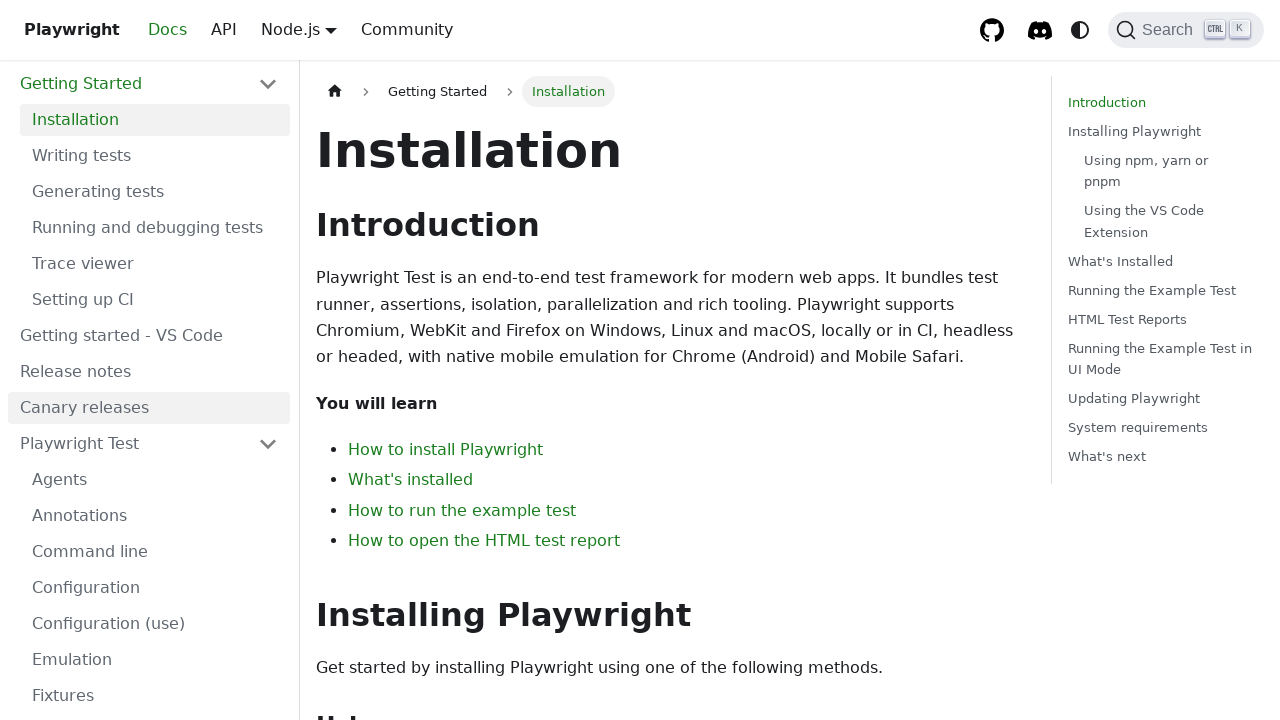

Page fully loaded and network idle reached
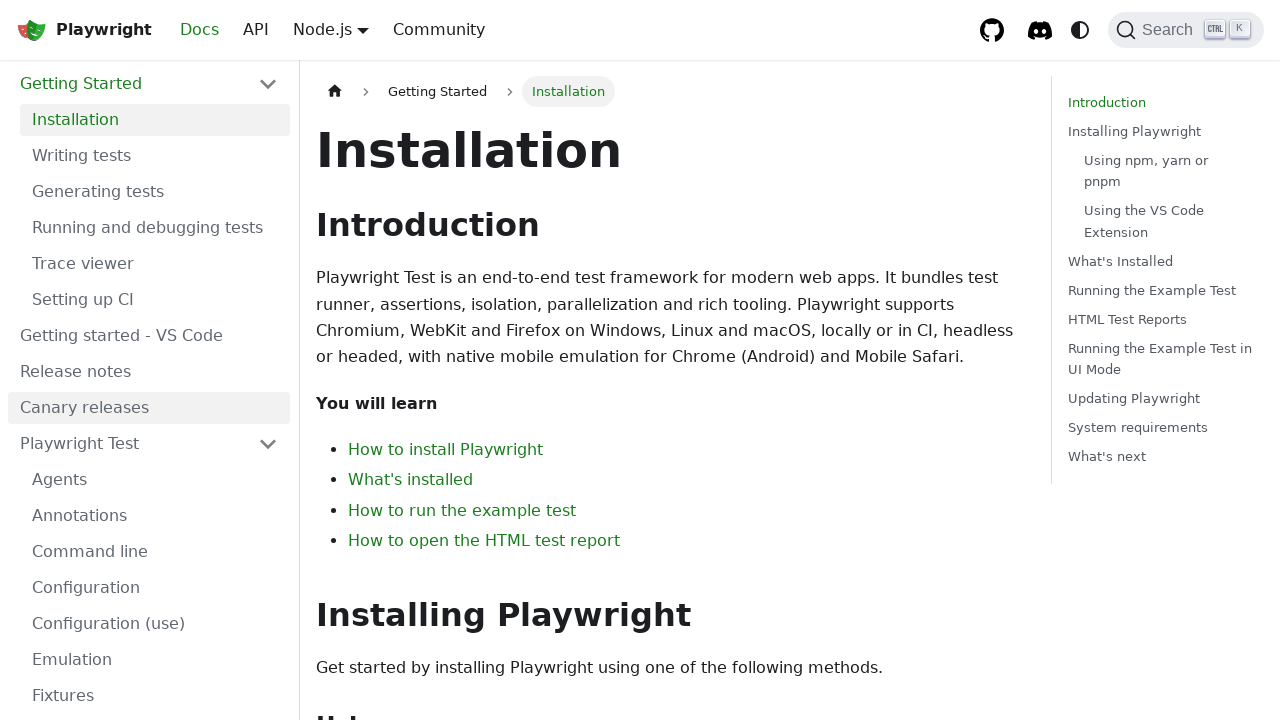

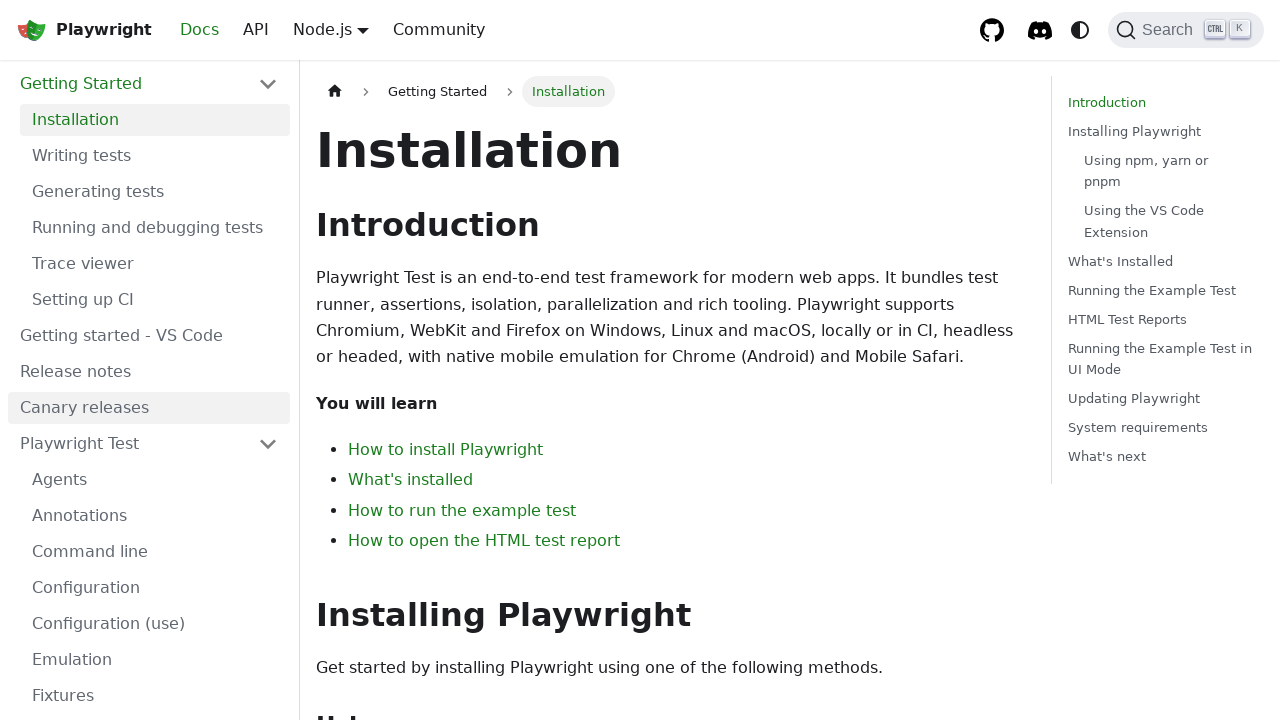